Tests window handling functionality by clicking a link that opens a new window, switching between windows, and verifying page titles and text content in both windows.

Starting URL: https://the-internet.herokuapp.com/windows

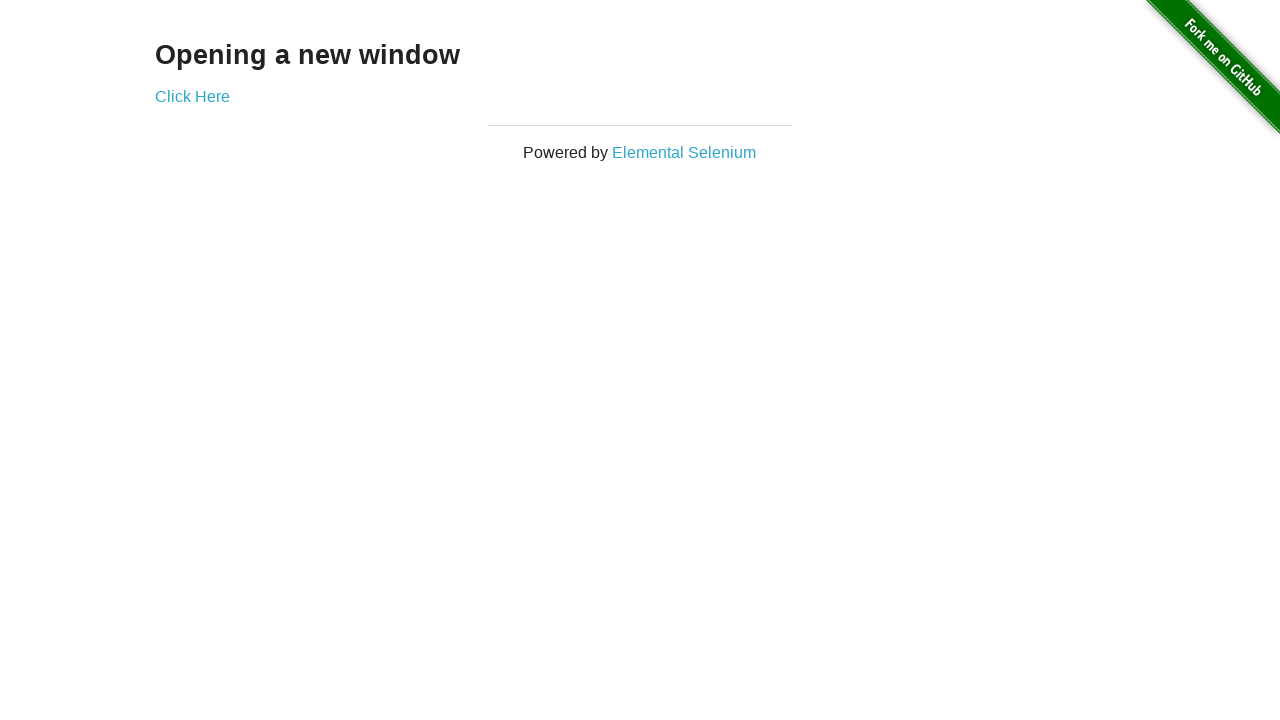

Waited for h3 selector to load on initial page
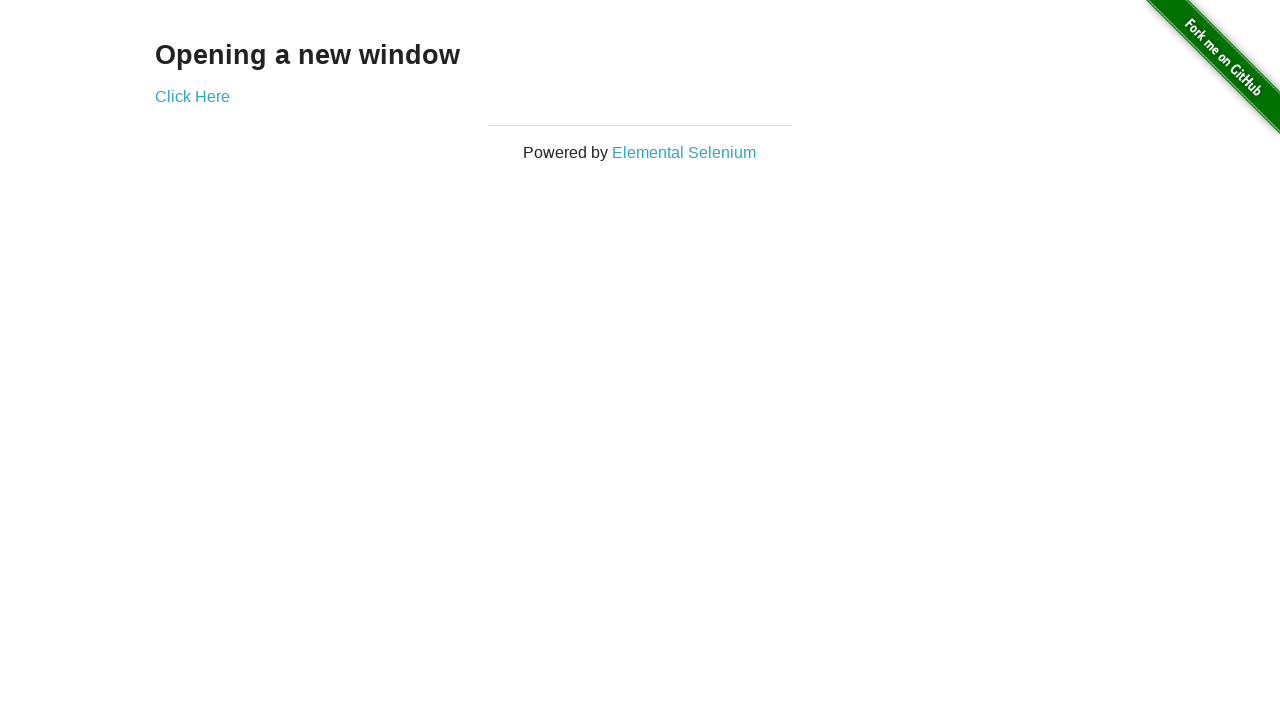

Verified h3 text content is 'Opening a new window'
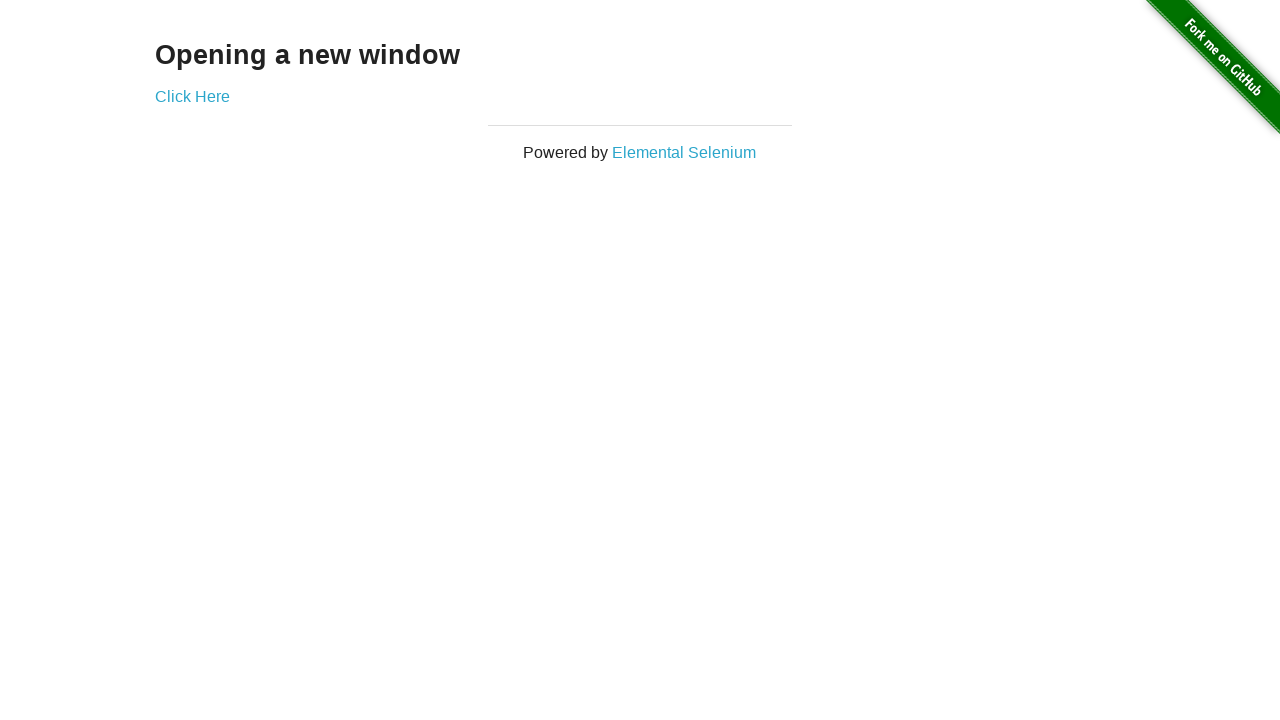

Verified page title is 'The Internet'
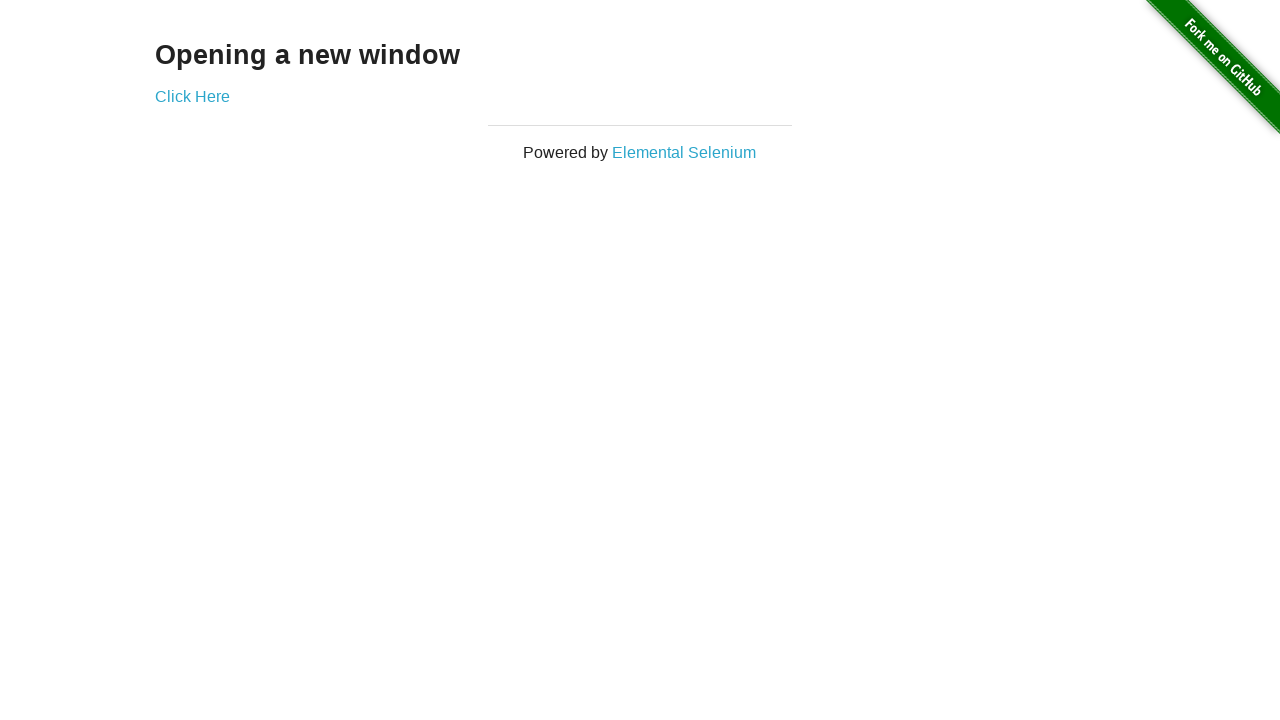

Clicked 'Click Here' link to open new window at (192, 96) on text=Click Here
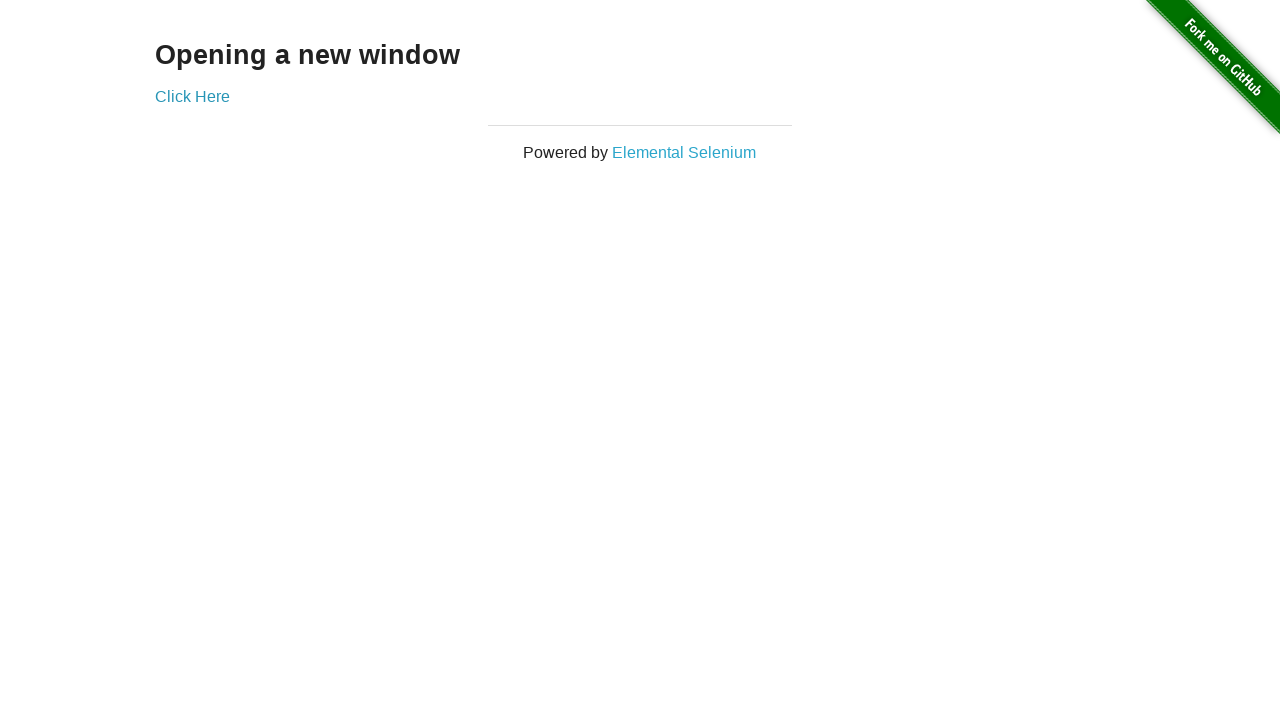

New window opened and loaded
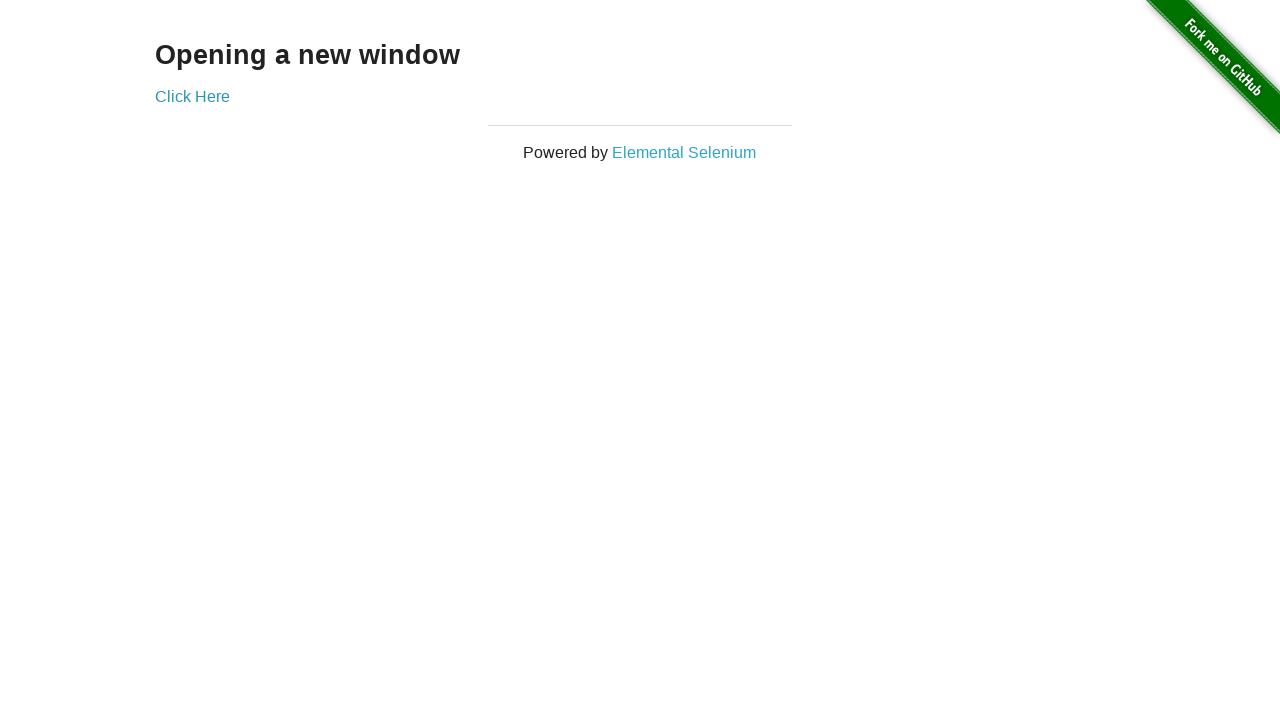

Verified new window title is 'New Window'
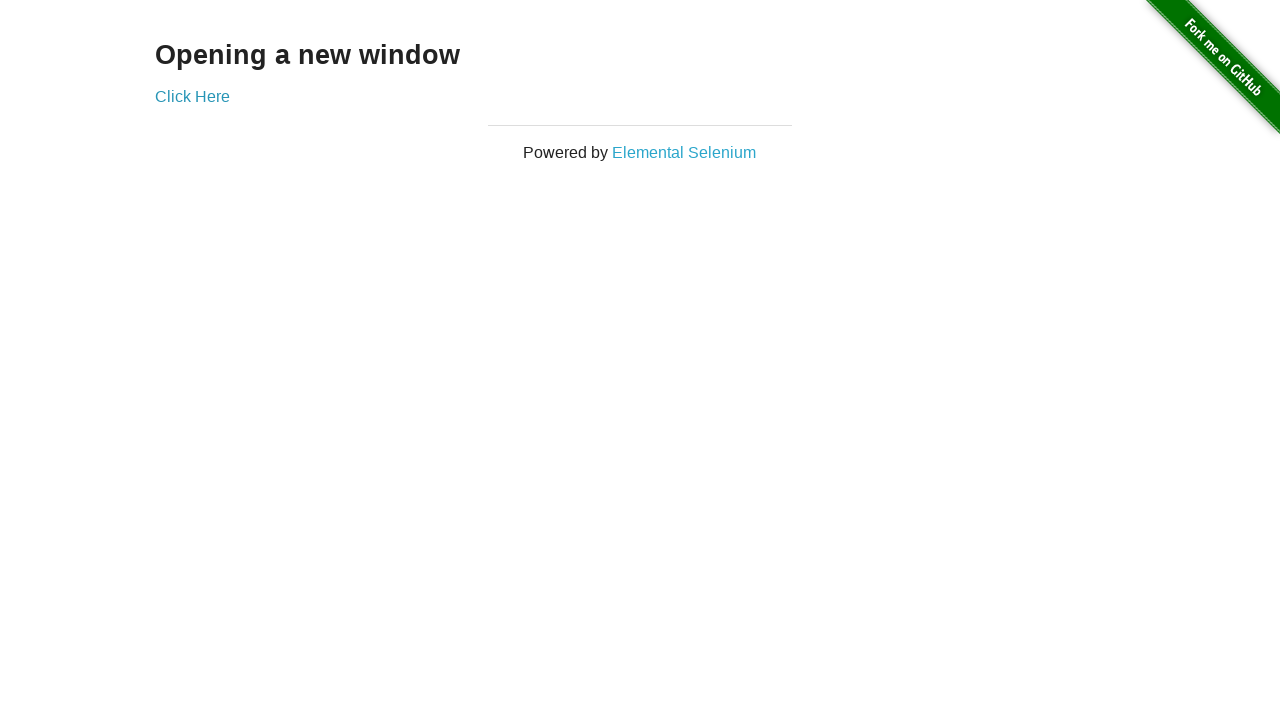

Verified new window h3 text content is 'New Window'
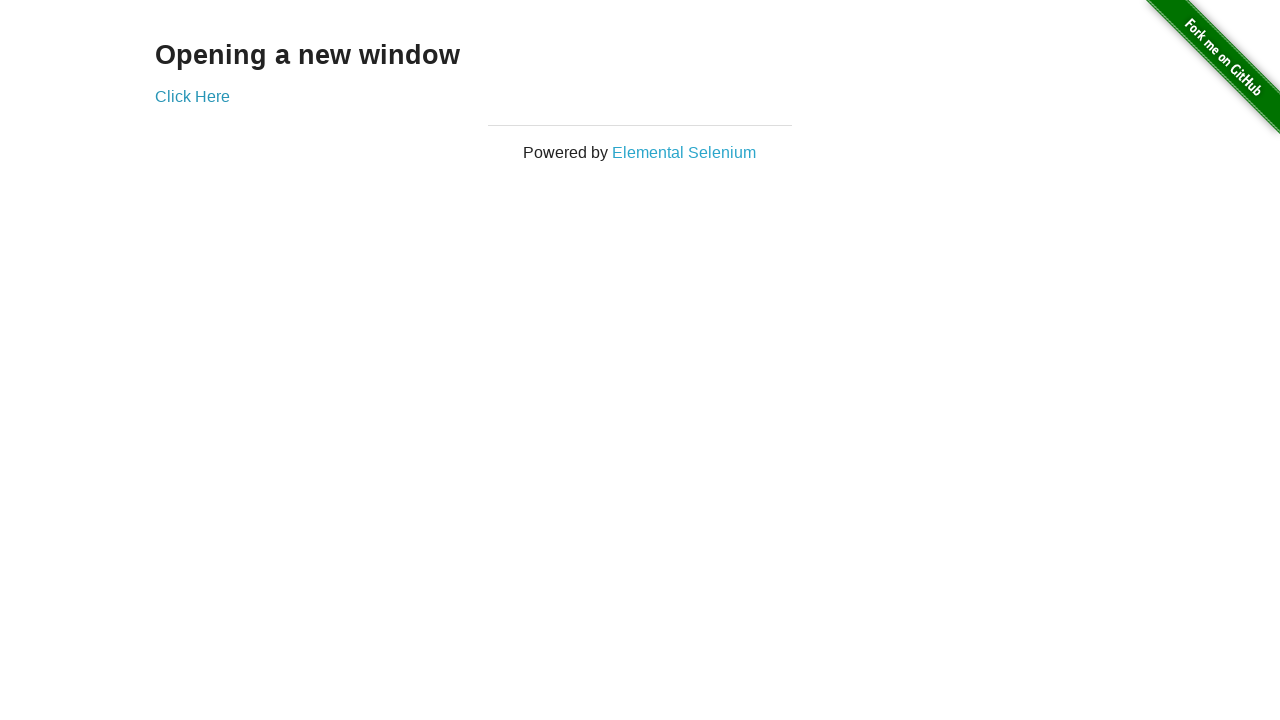

Switched to original window
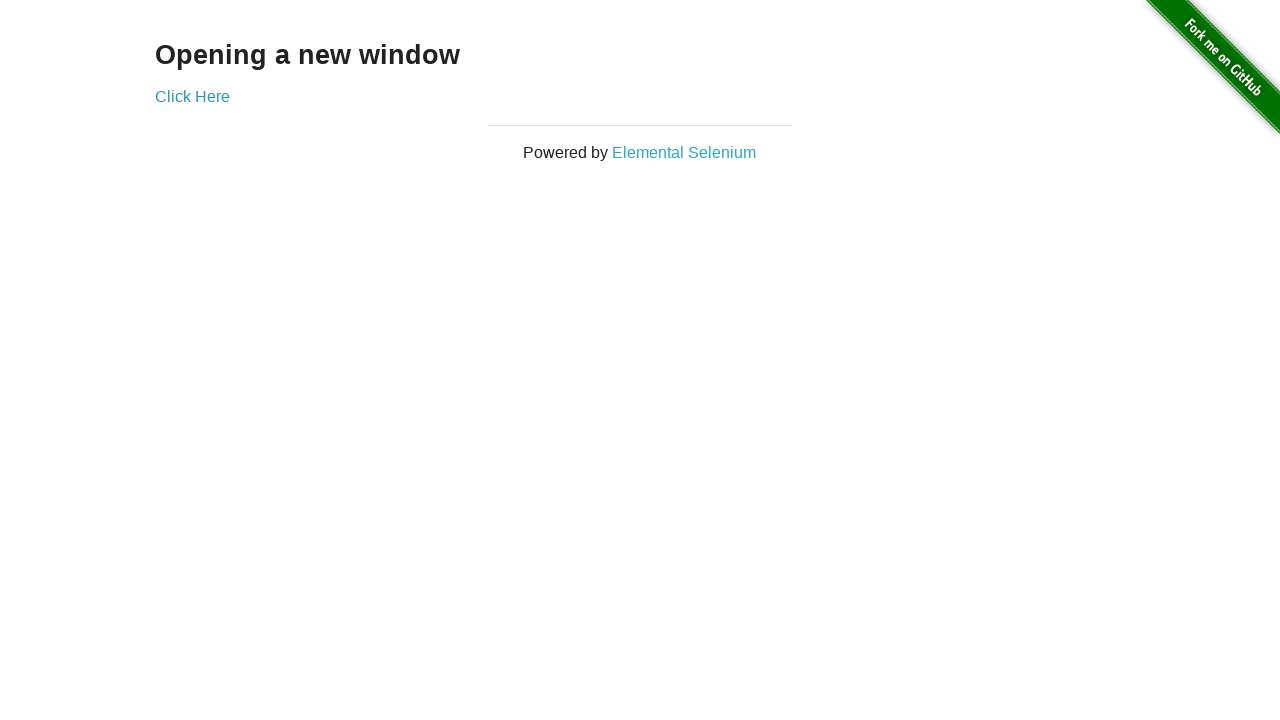

Verified original window title is still 'The Internet'
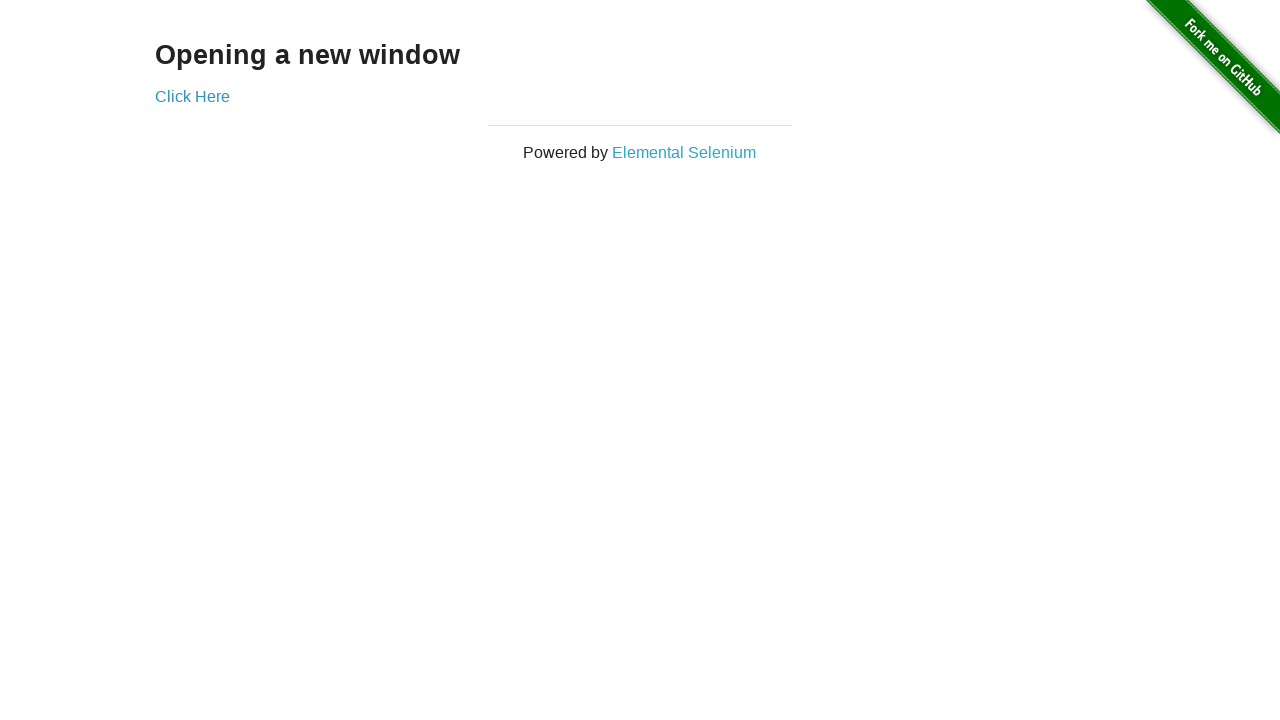

Switched to new window
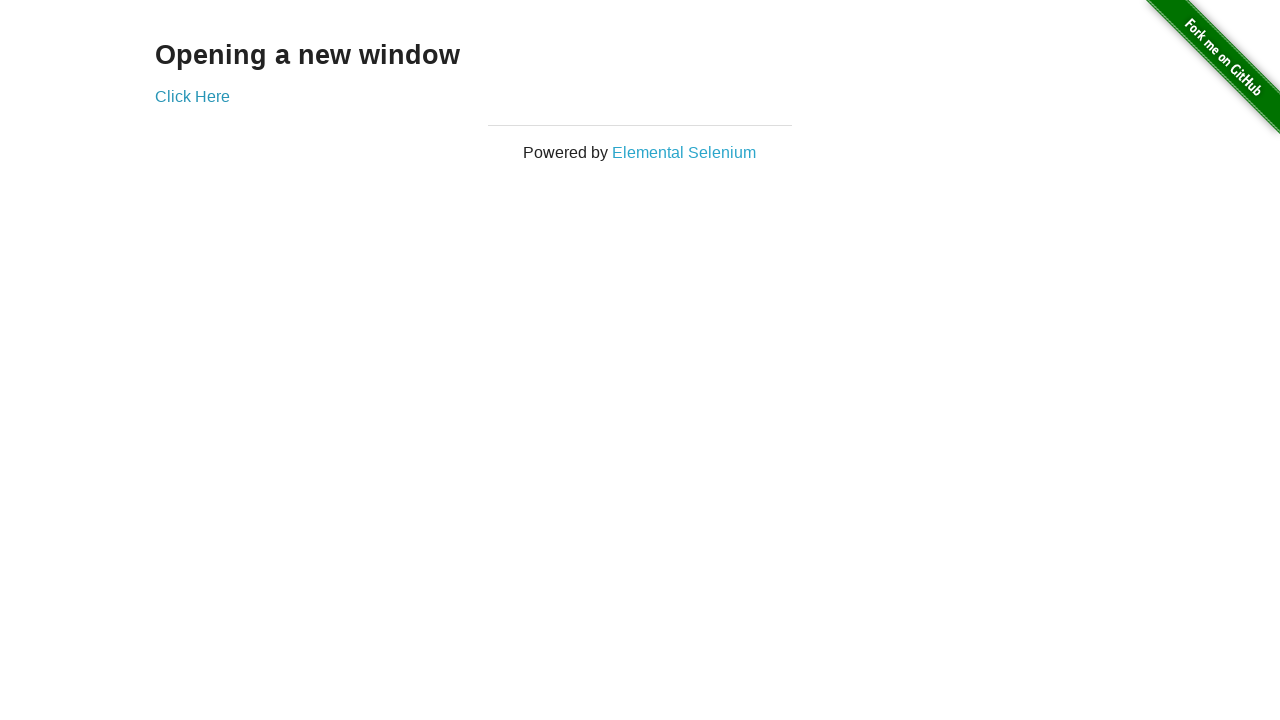

Switched back to original window
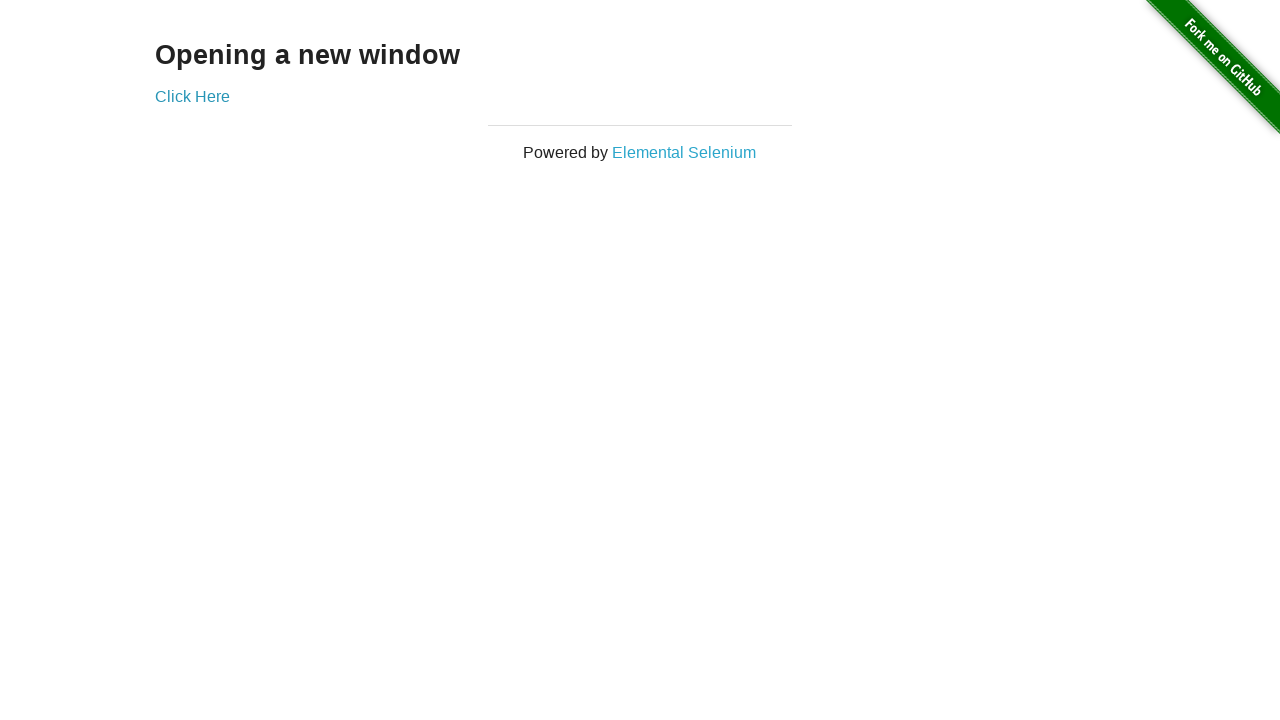

Switched to new window again
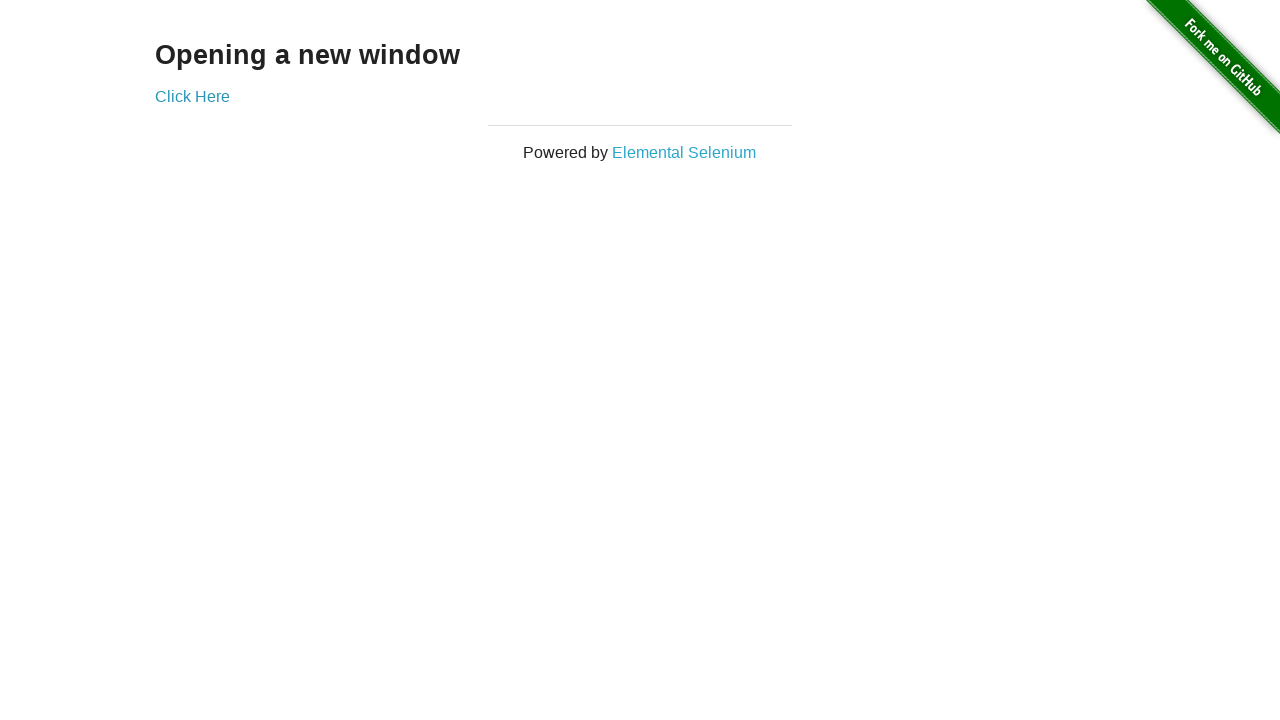

Switched back to original window
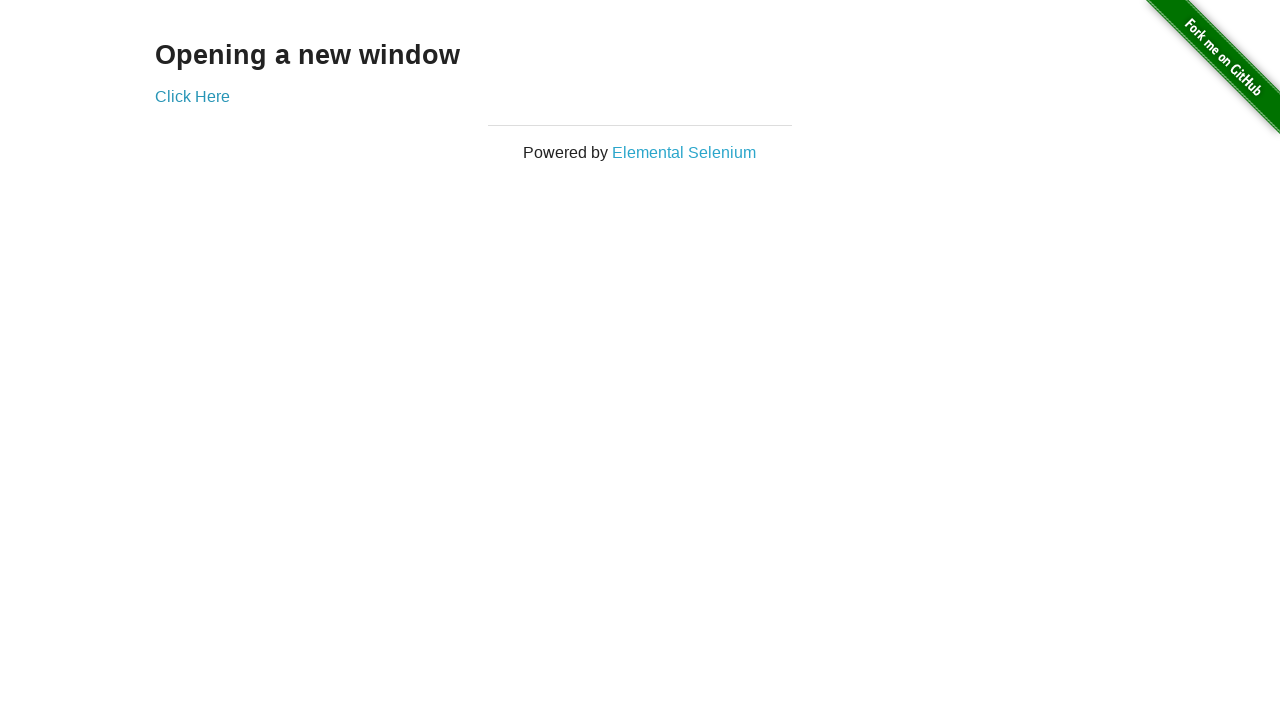

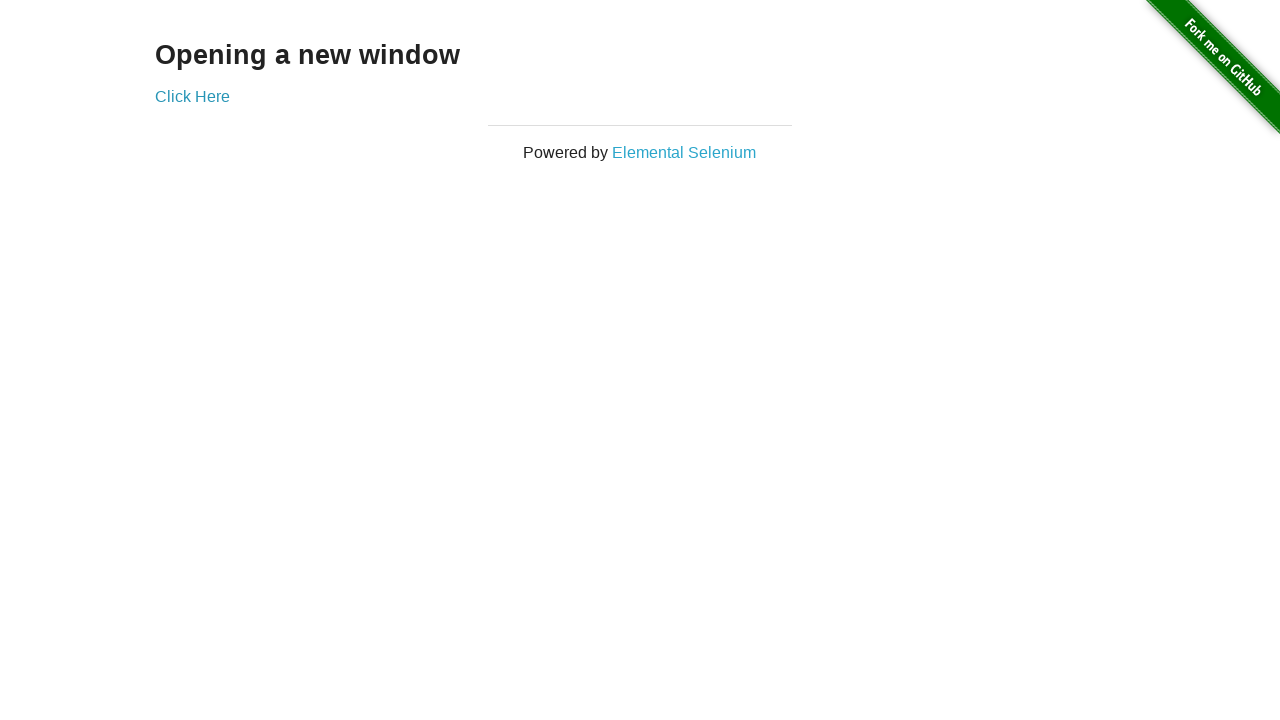